Tests registration form validation by submitting empty form fields and verifying error messages

Starting URL: https://alada.vn/tai-khoan/dang-ky.html

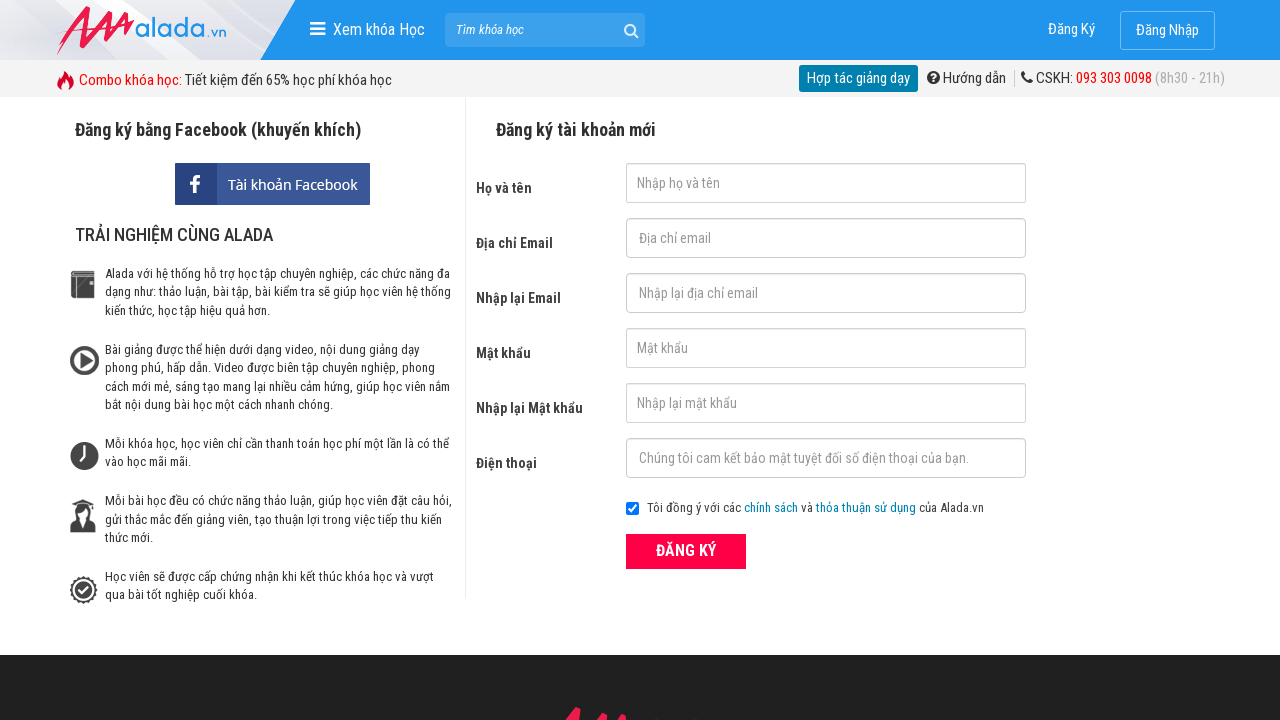

Filled first name field with empty string on #txtFirstname
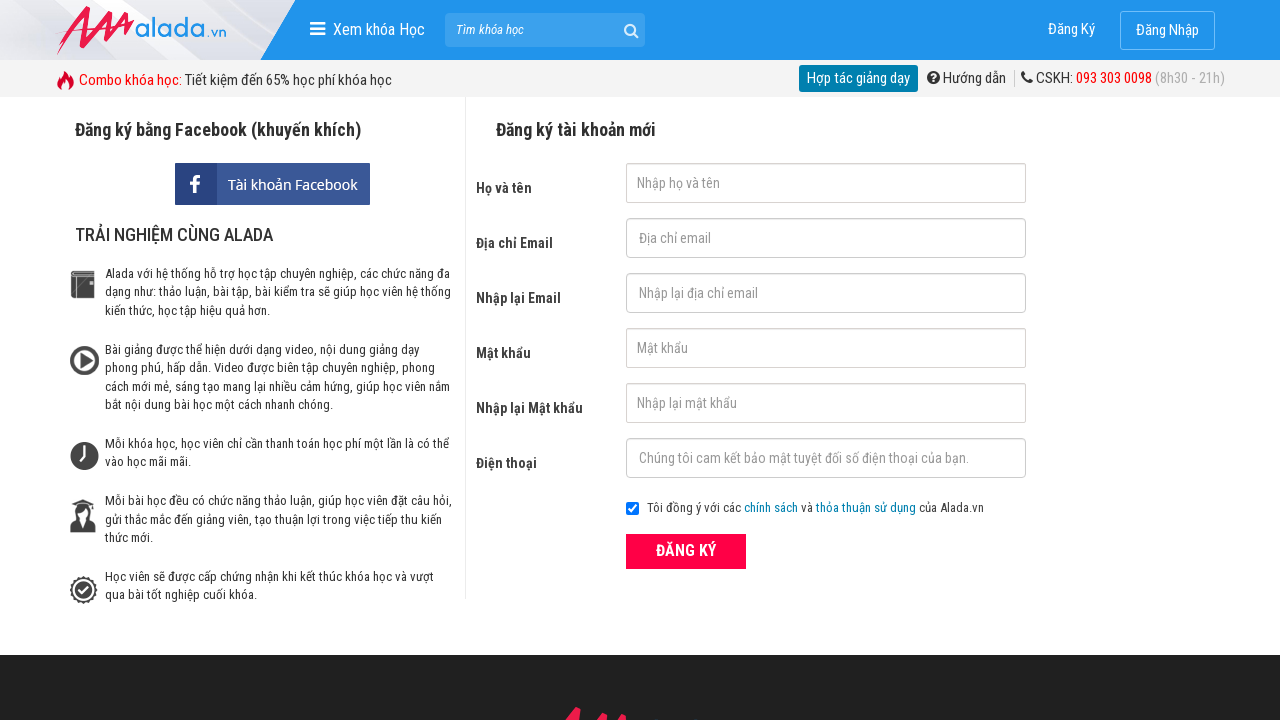

Filled email field with empty string on #txtEmail
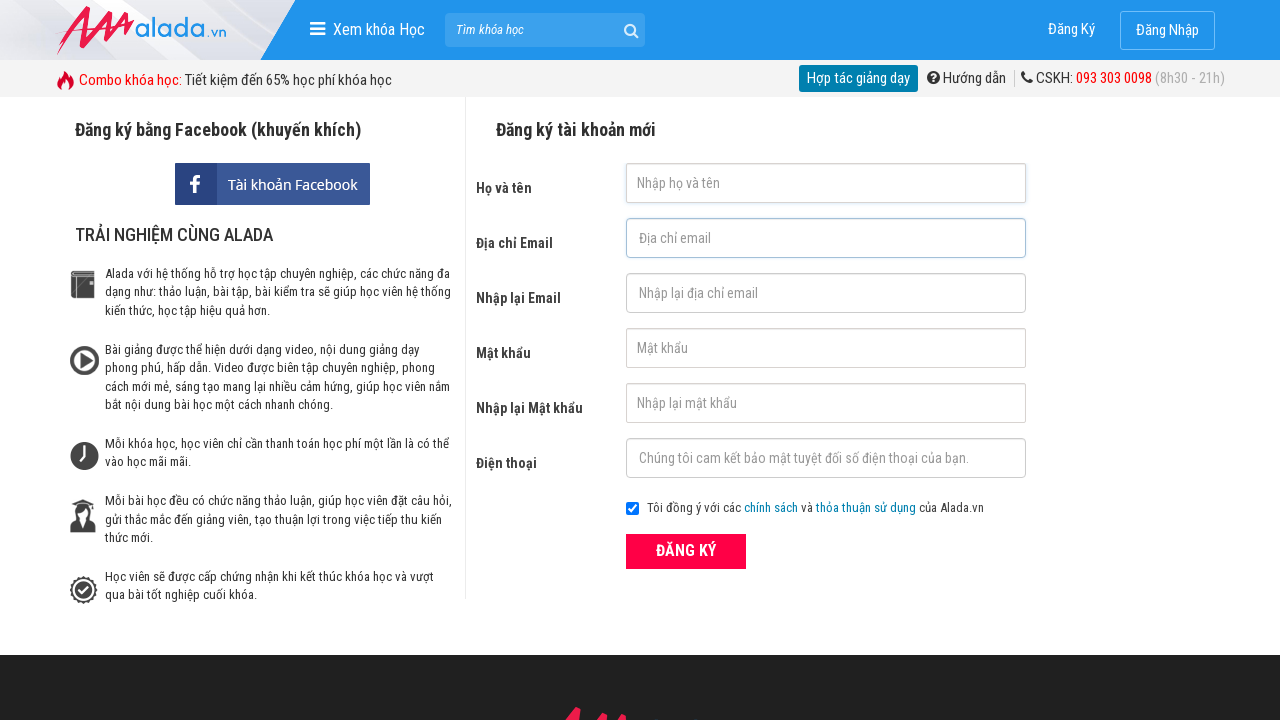

Filled confirm email field with empty string on #txtCEmail
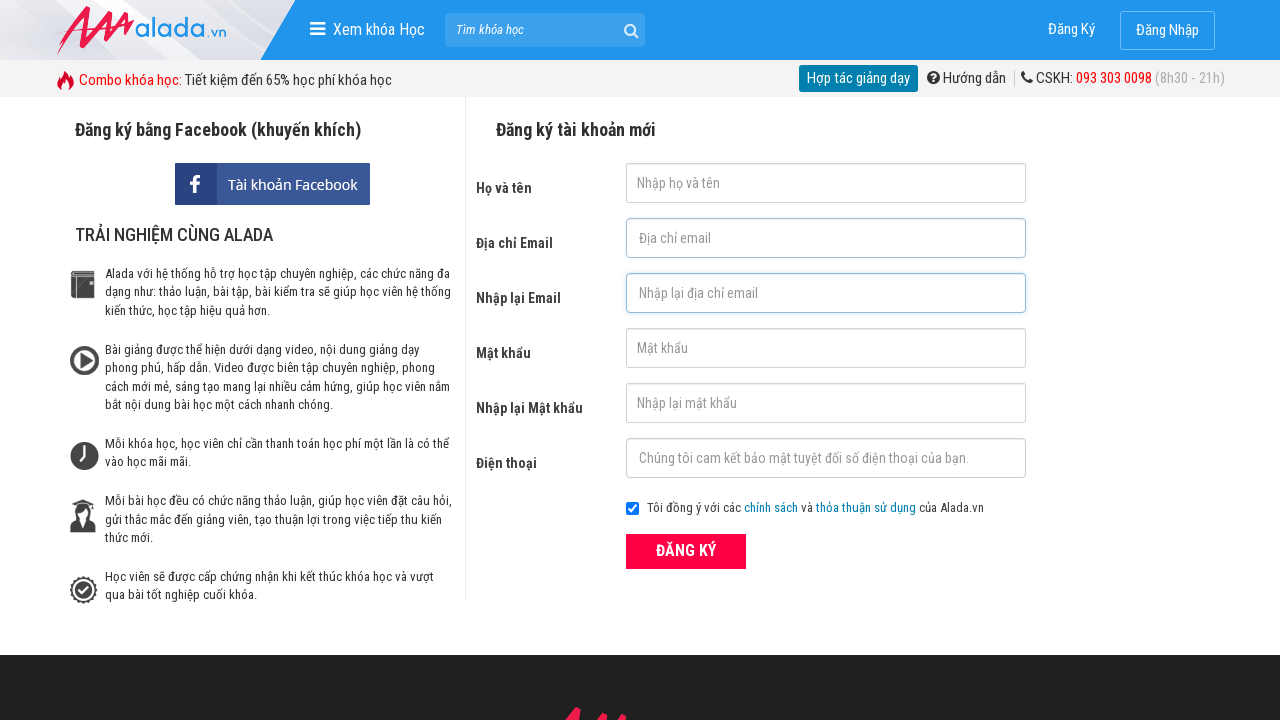

Filled password field with empty string on #txtPassword
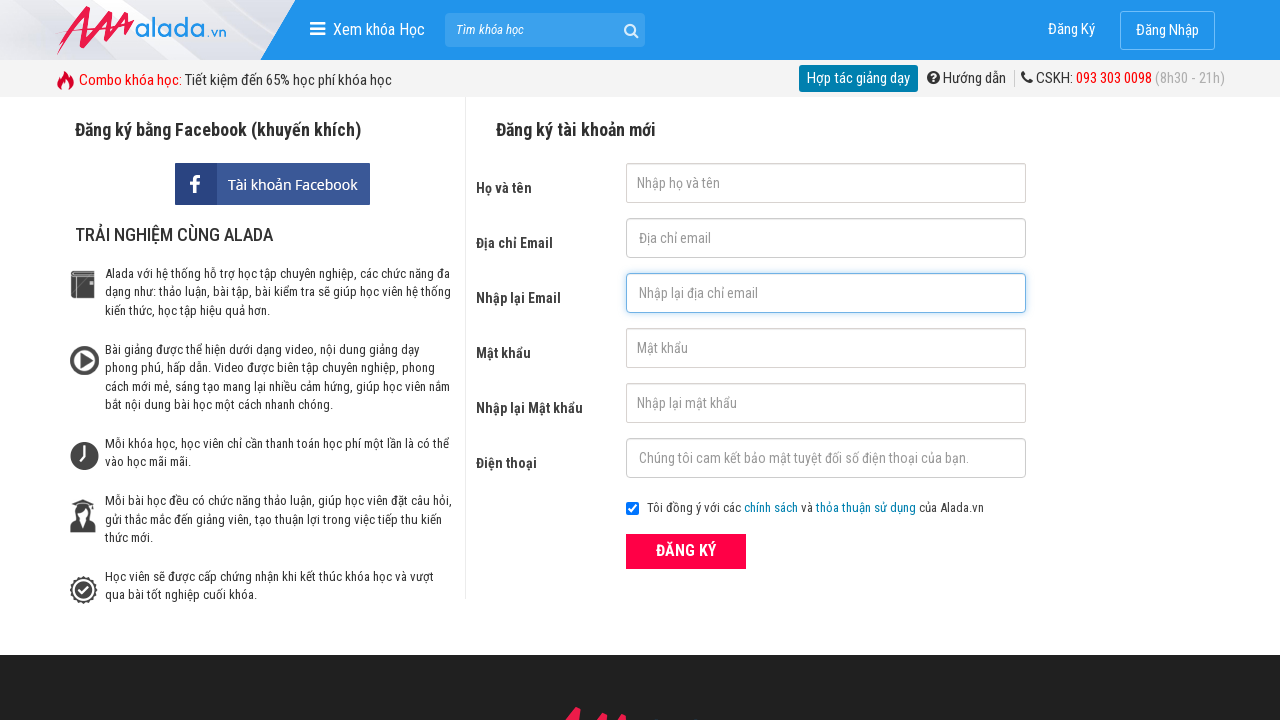

Filled confirm password field with empty string on #txtCPassword
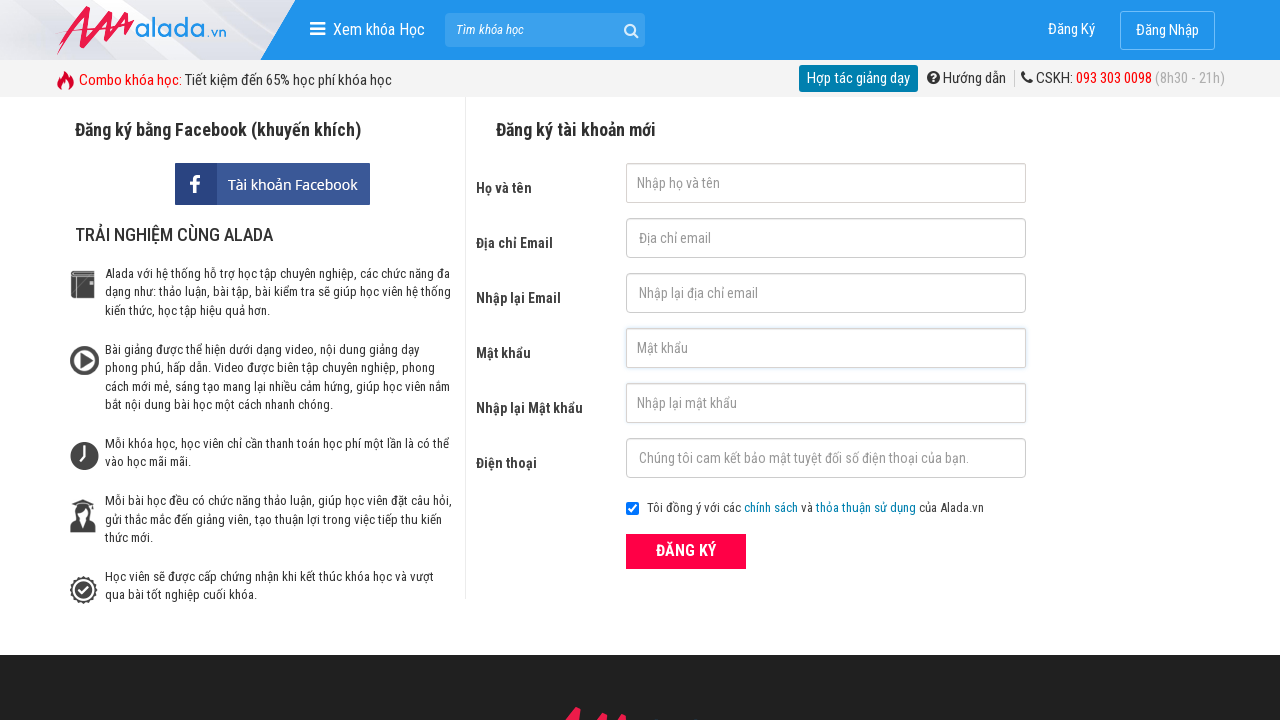

Filled phone field with empty string on #txtPhone
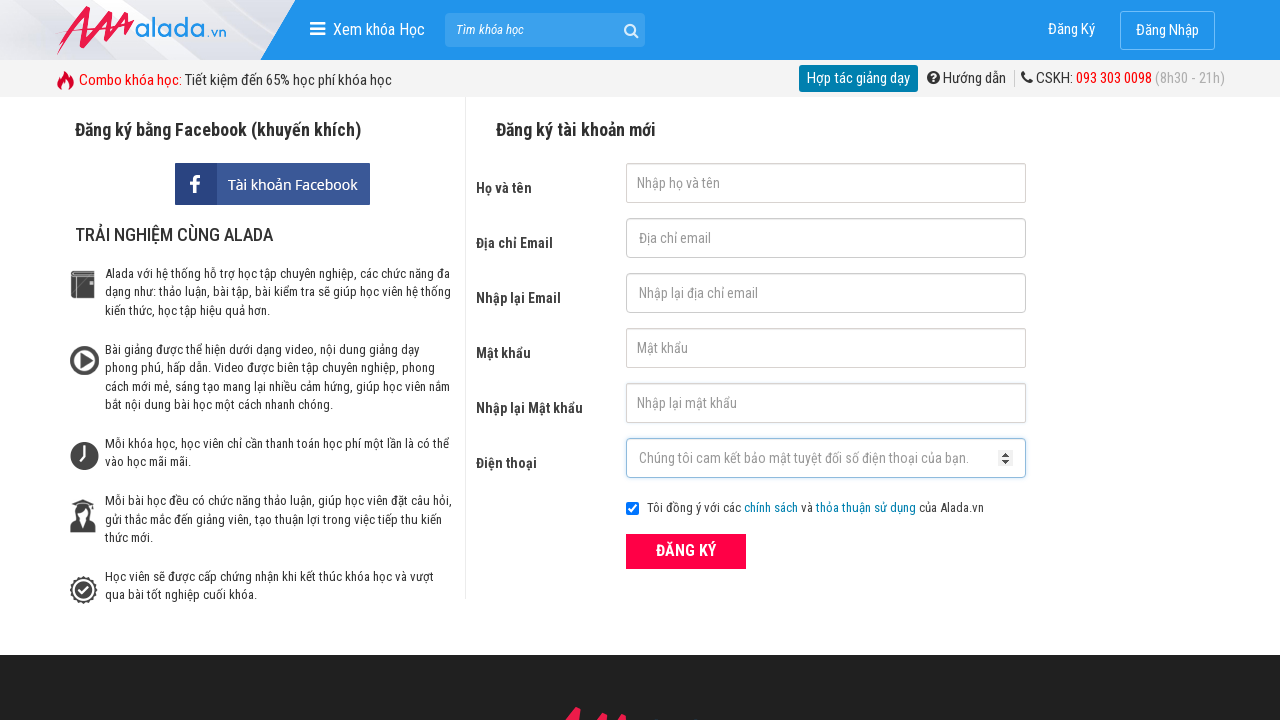

Clicked register button to submit empty form at (686, 551) on xpath=//form[@id='frmLogin']//button[text()='ĐĂNG KÝ']
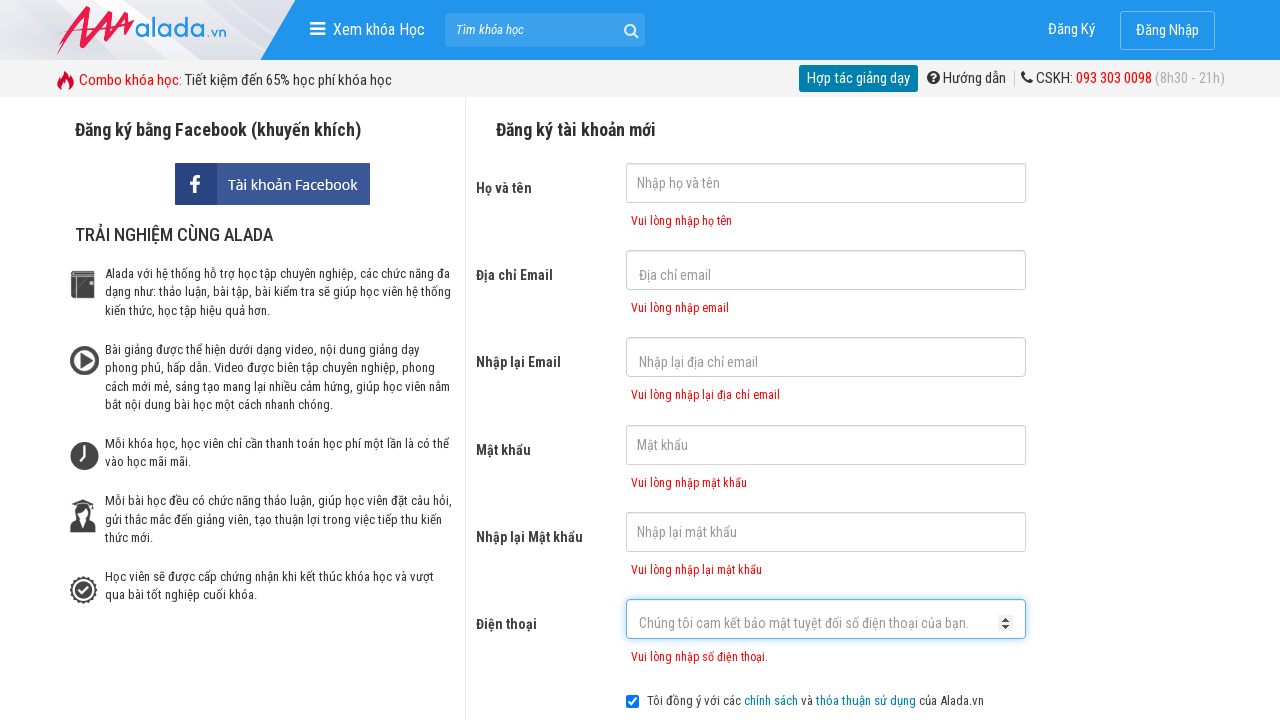

First name error message appeared on form
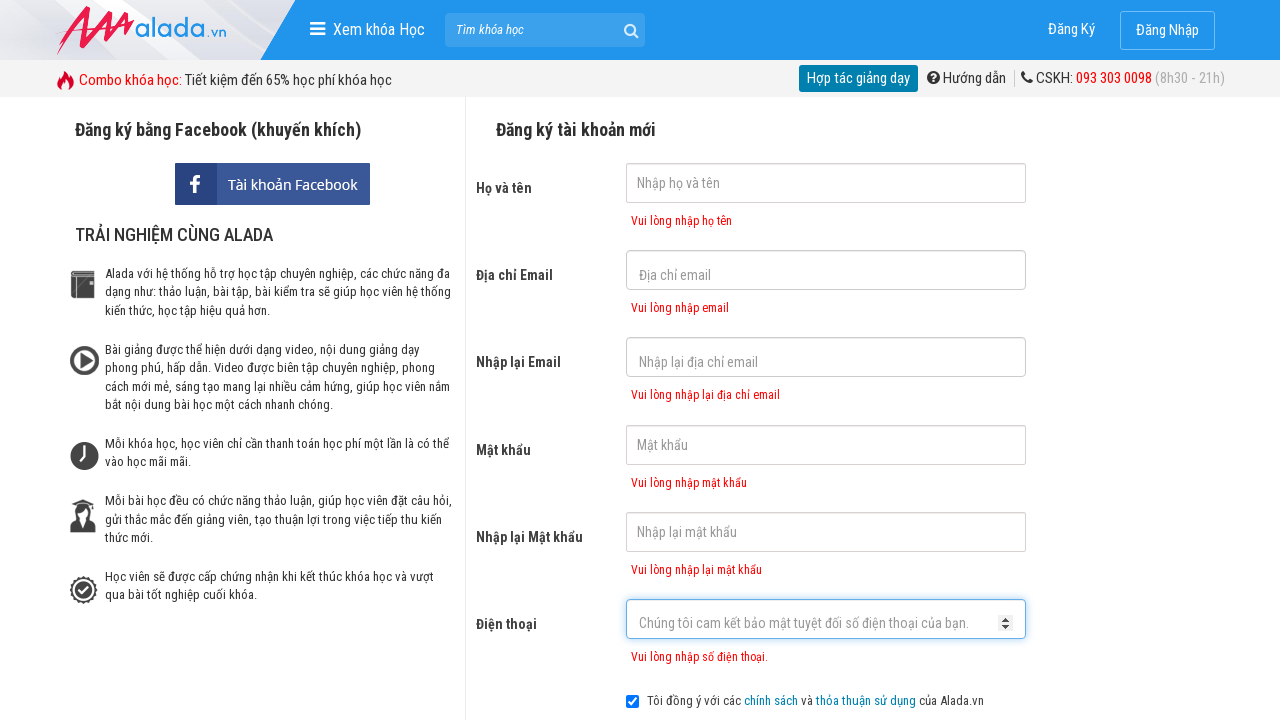

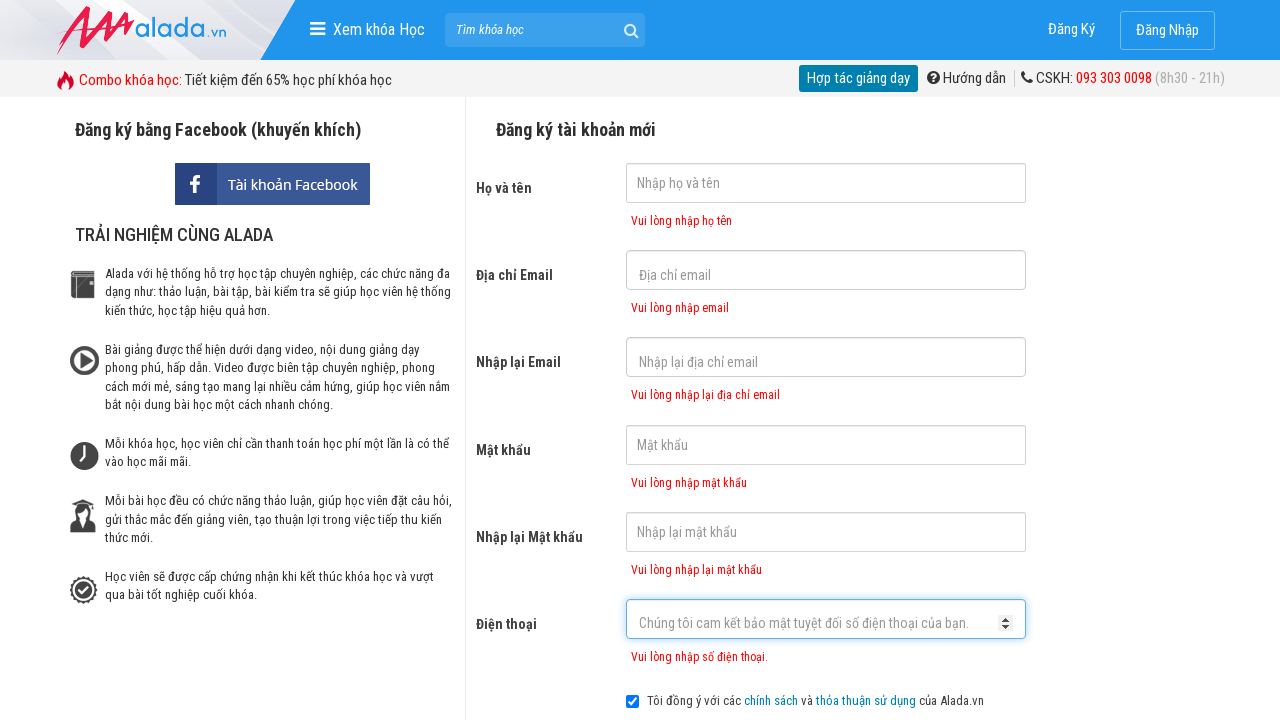